Navigates to Sina Finance stock page for Shanghai Composite Index and retrieves the page title to extract stock information

Starting URL: https://finance.sina.com.cn/realstock/company/sh000001/nc.shtml

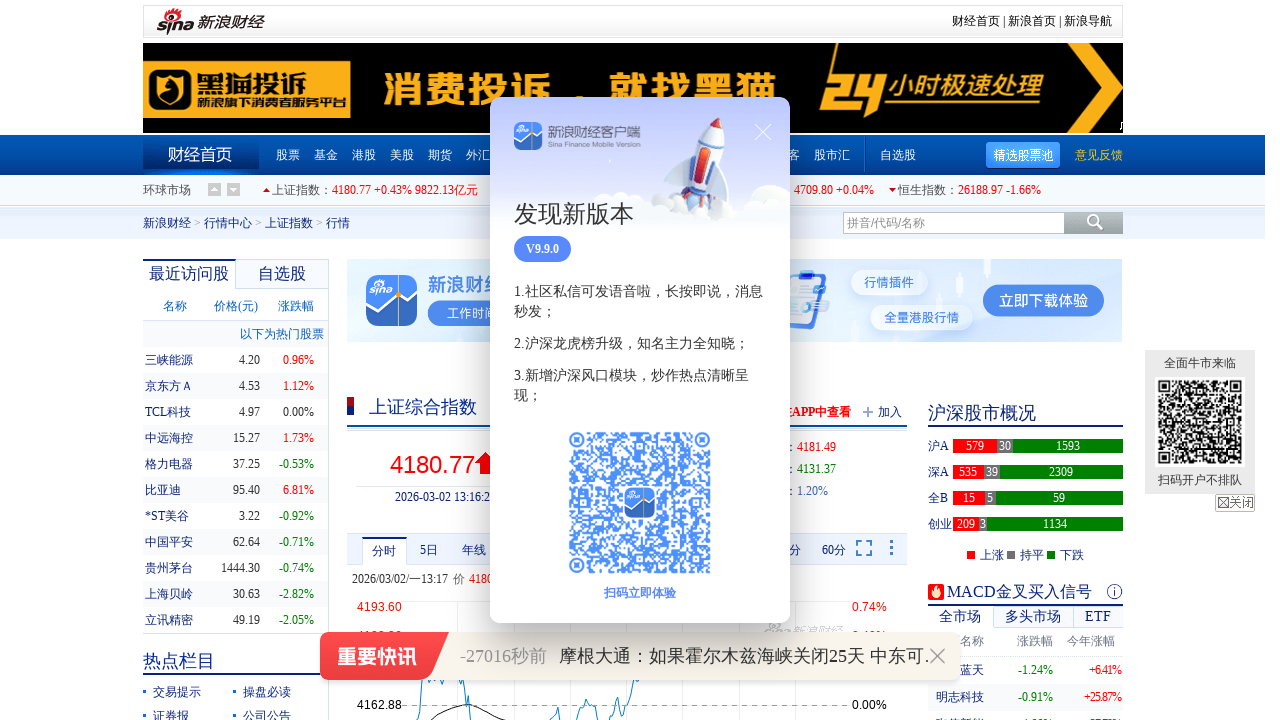

Waited for page to reach domcontentloaded state on Sina Finance Shanghai Composite Index page
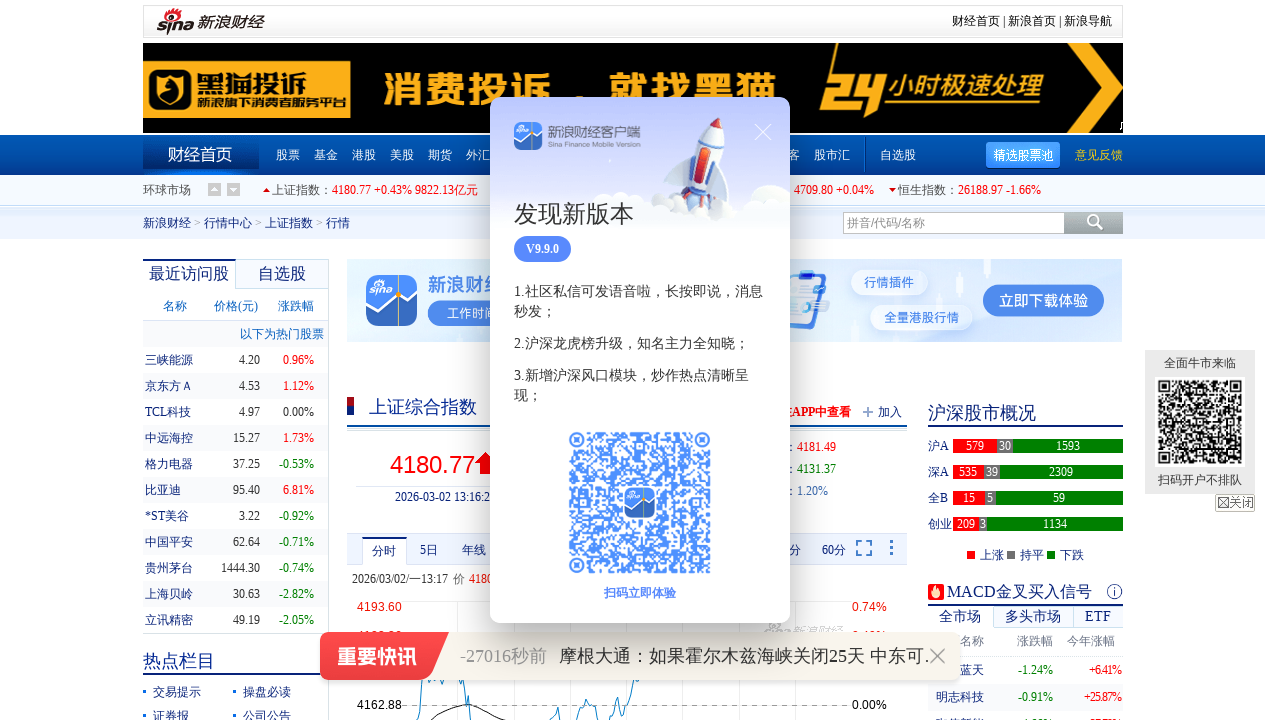

Retrieved page title: 上证指数 4180.77(0.43%)_股票行情_新浪财经_新浪网
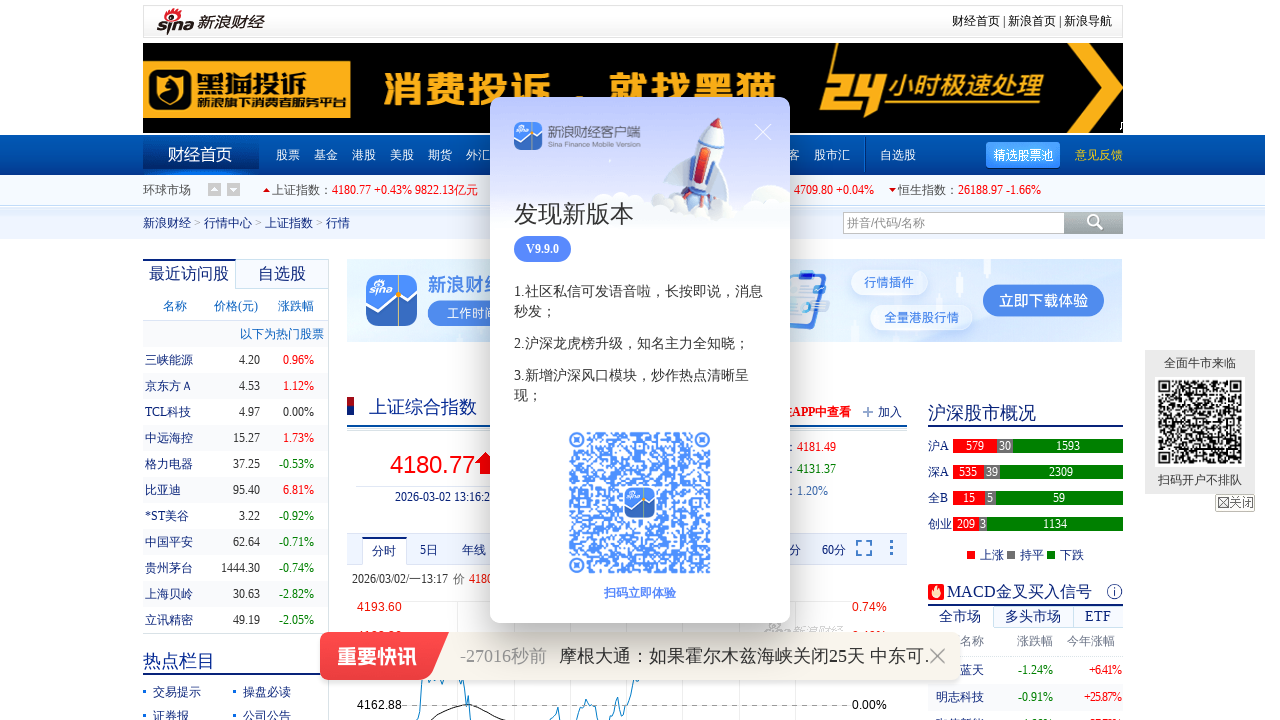

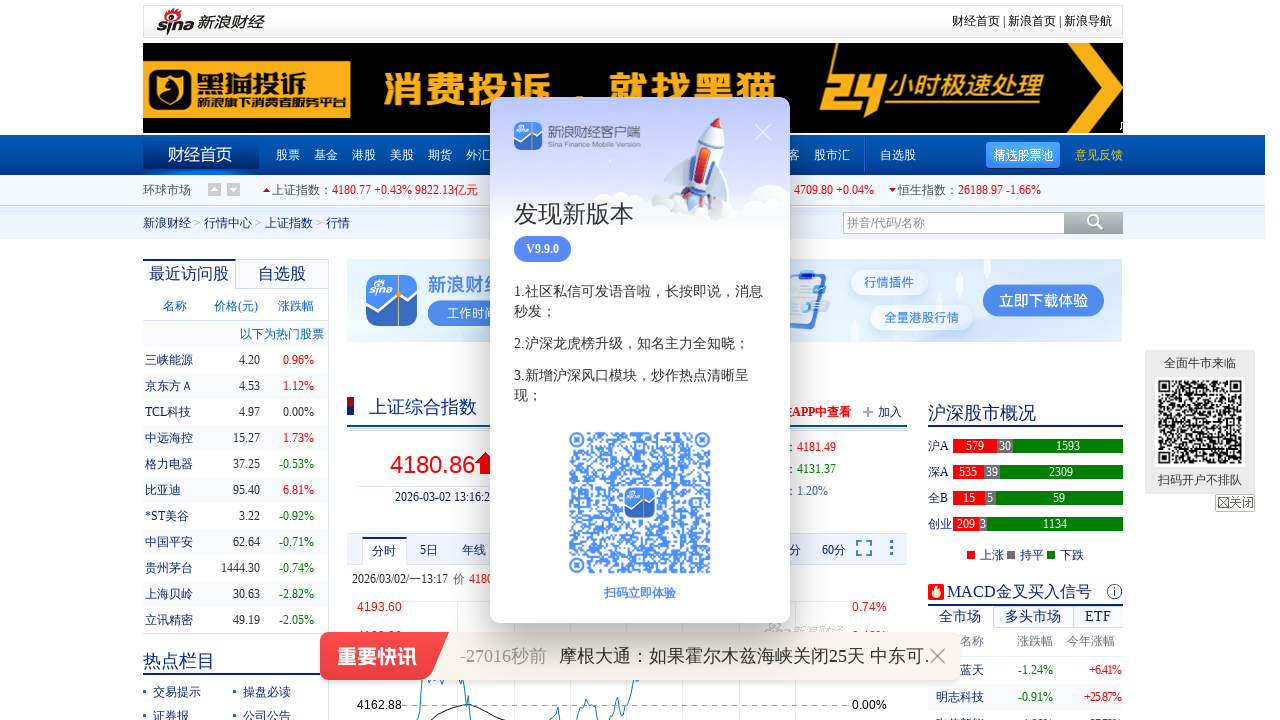